Tests page scrolling functionality in multiple directions using JavaScript execution to scroll down, up, right, and left

Starting URL: https://www.selenium.dev/downloads/

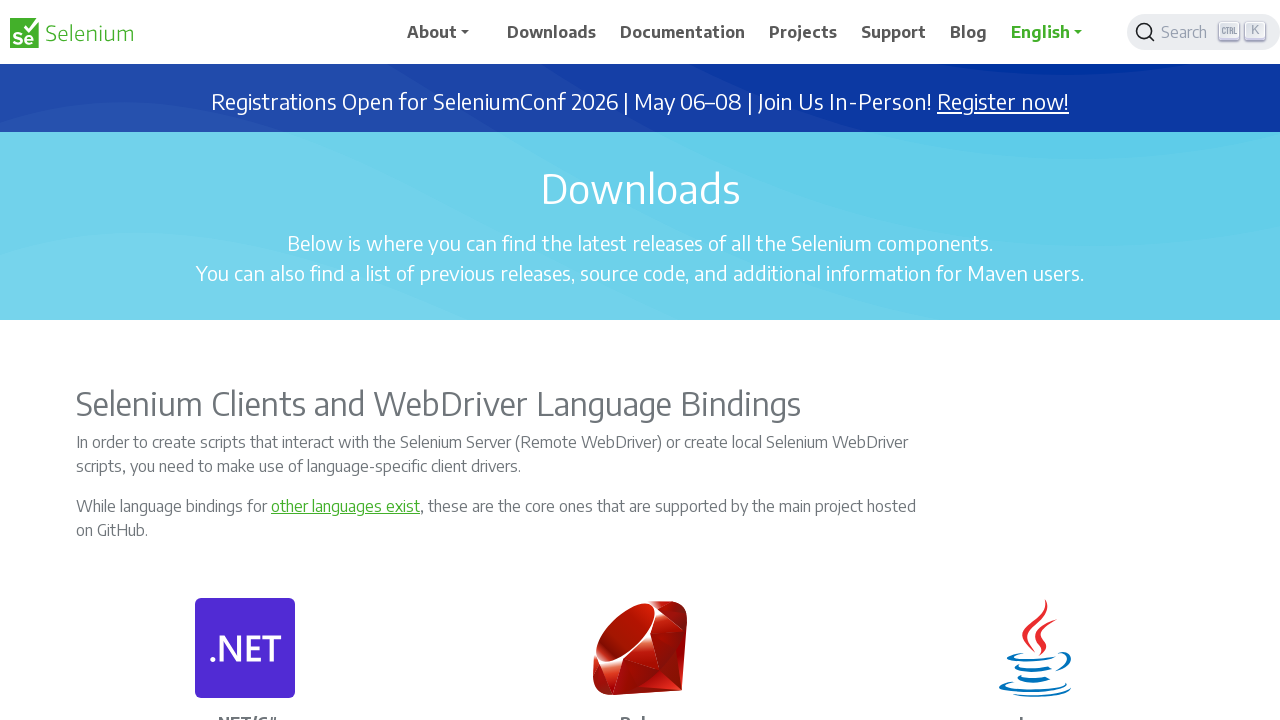

Scrolled down 1000 pixels using JavaScript
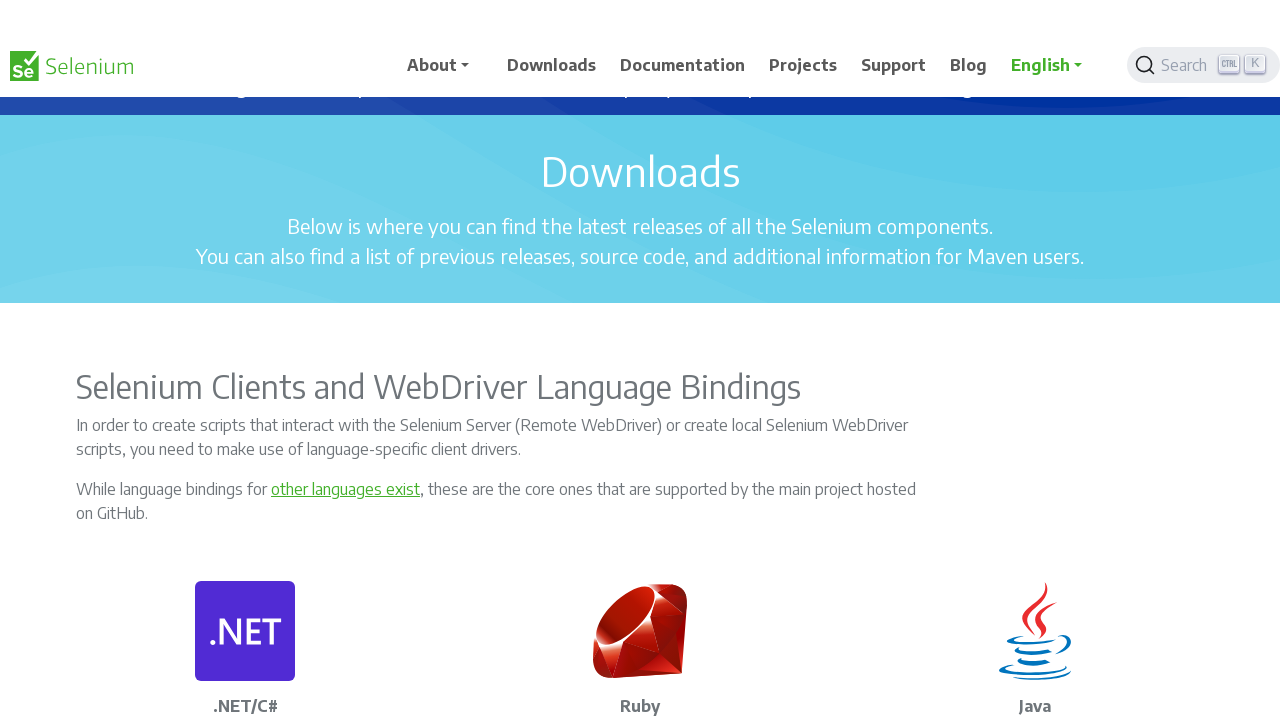

Waited 1000ms to observe scroll effect
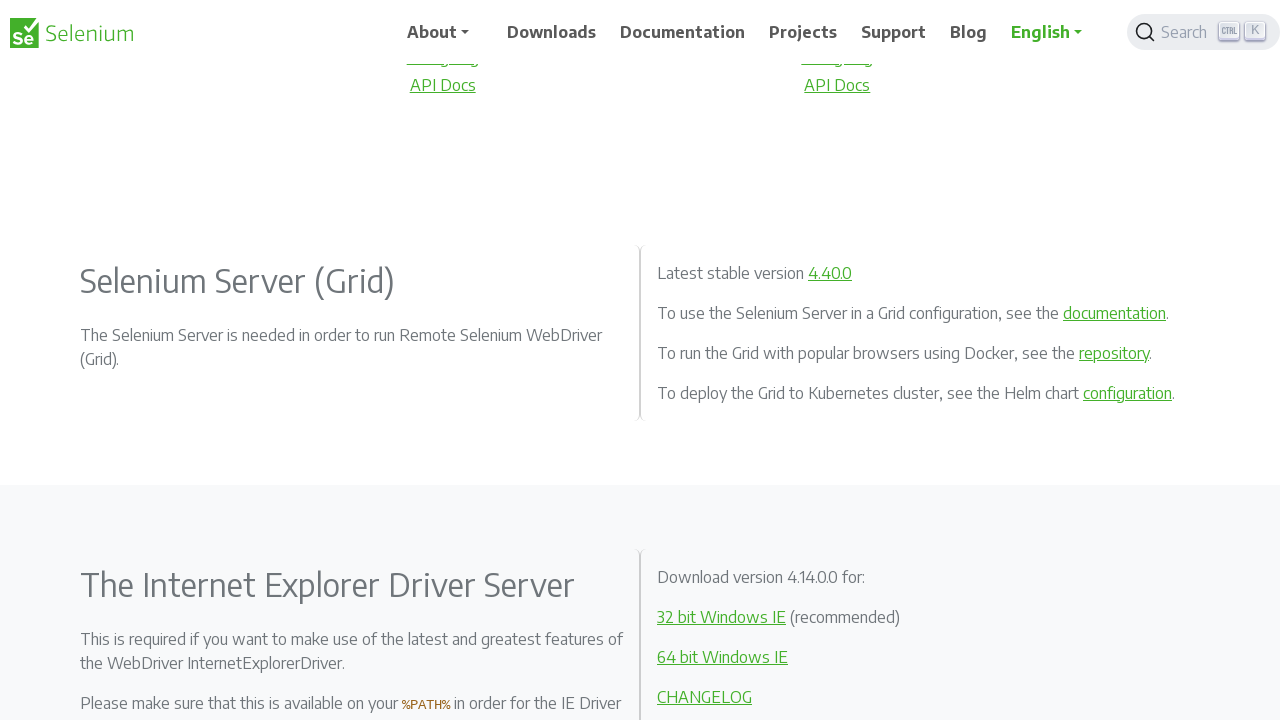

Scrolled up 1000 pixels using JavaScript
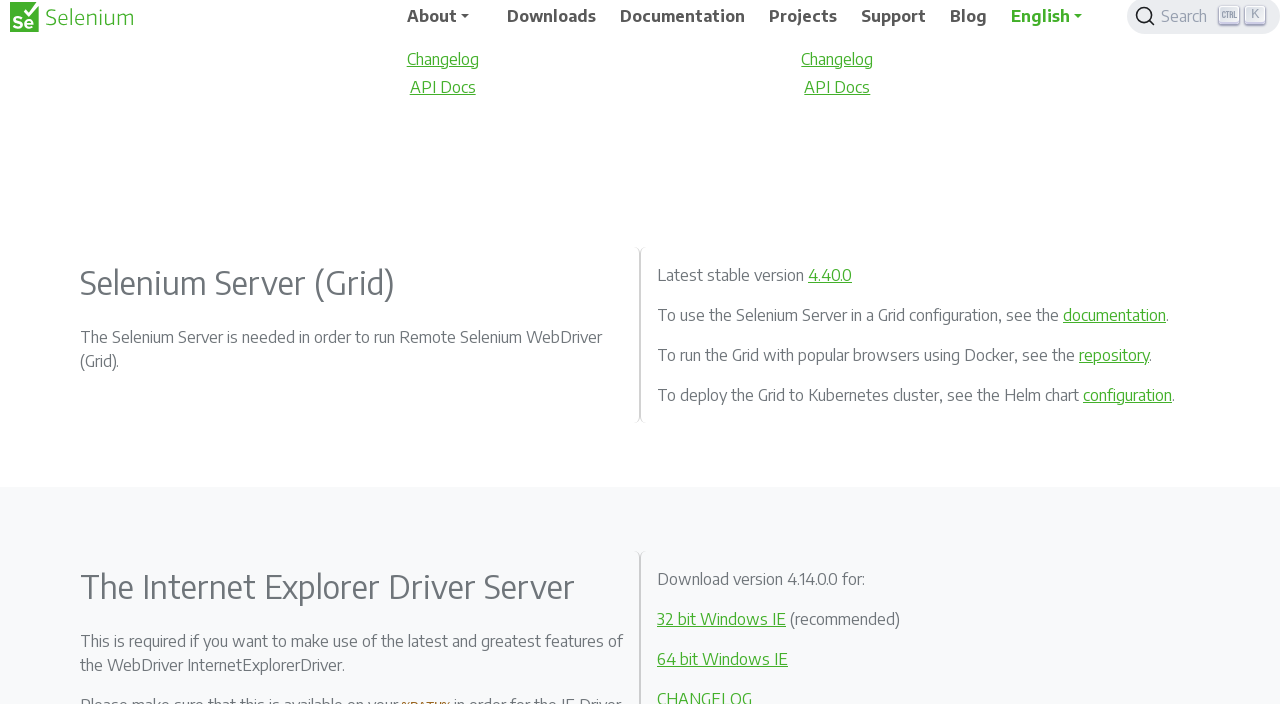

Scrolled right 1000 pixels using JavaScript
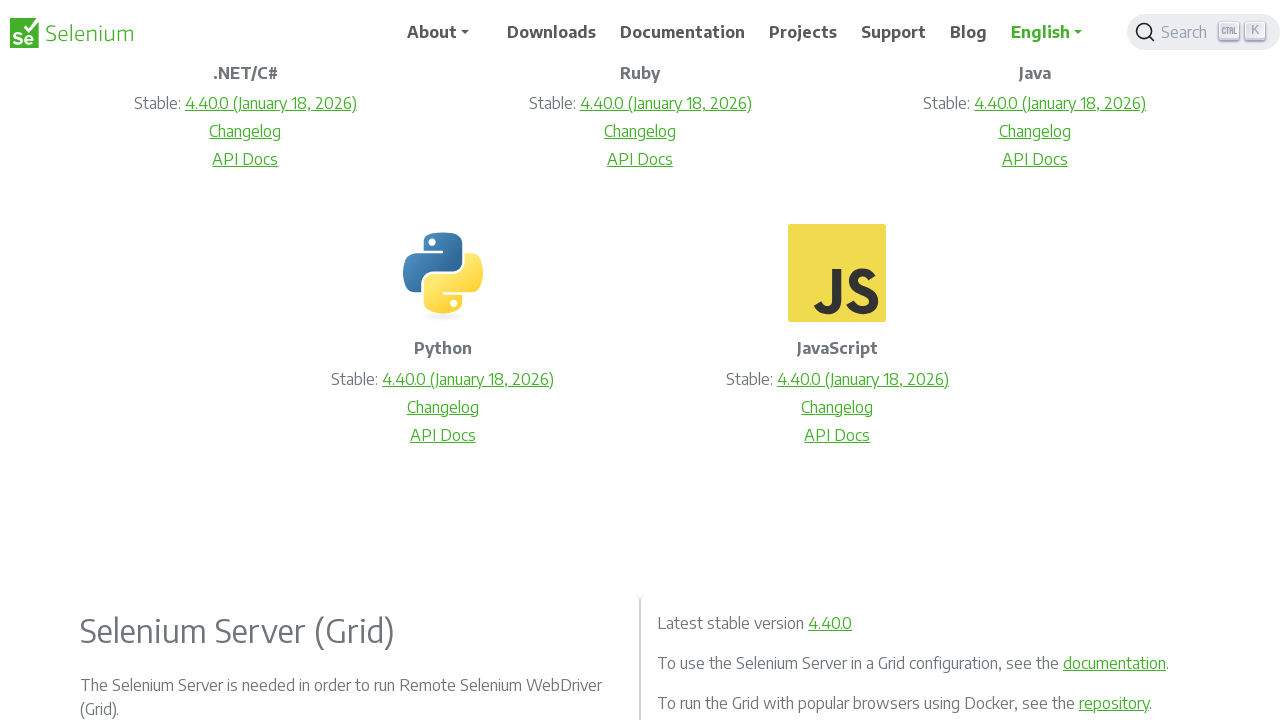

Scrolled left 1000 pixels using JavaScript
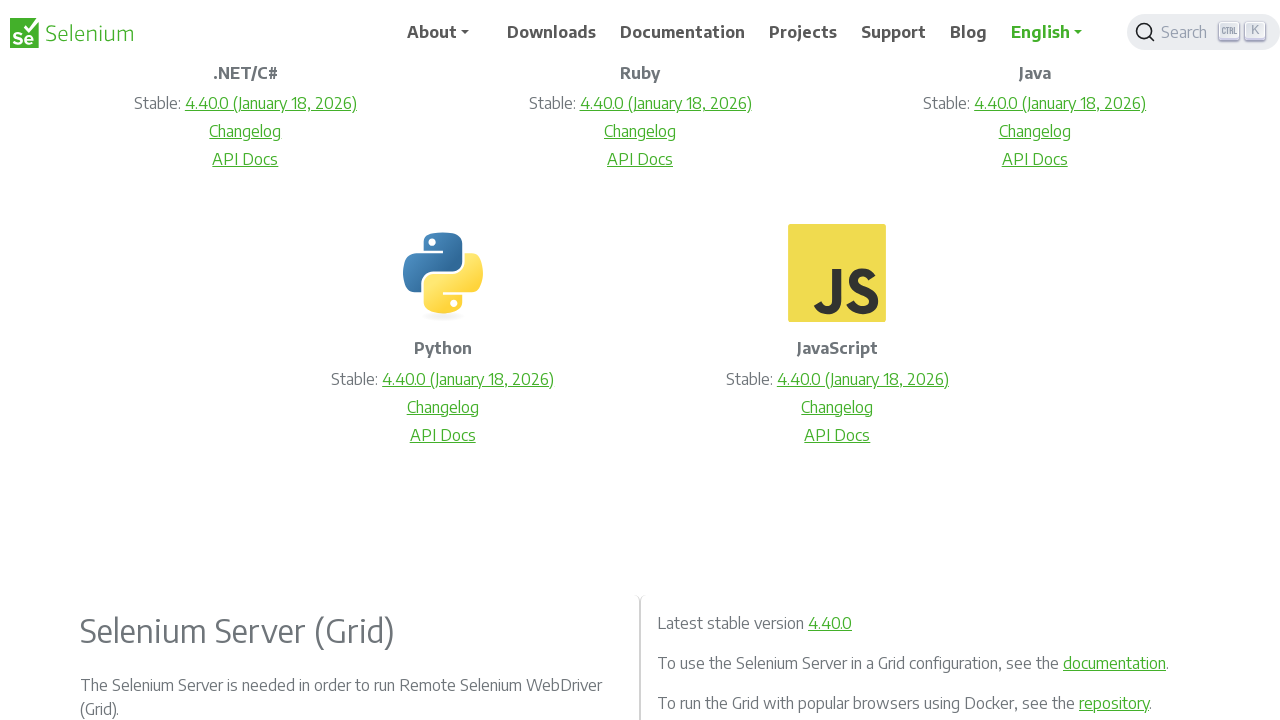

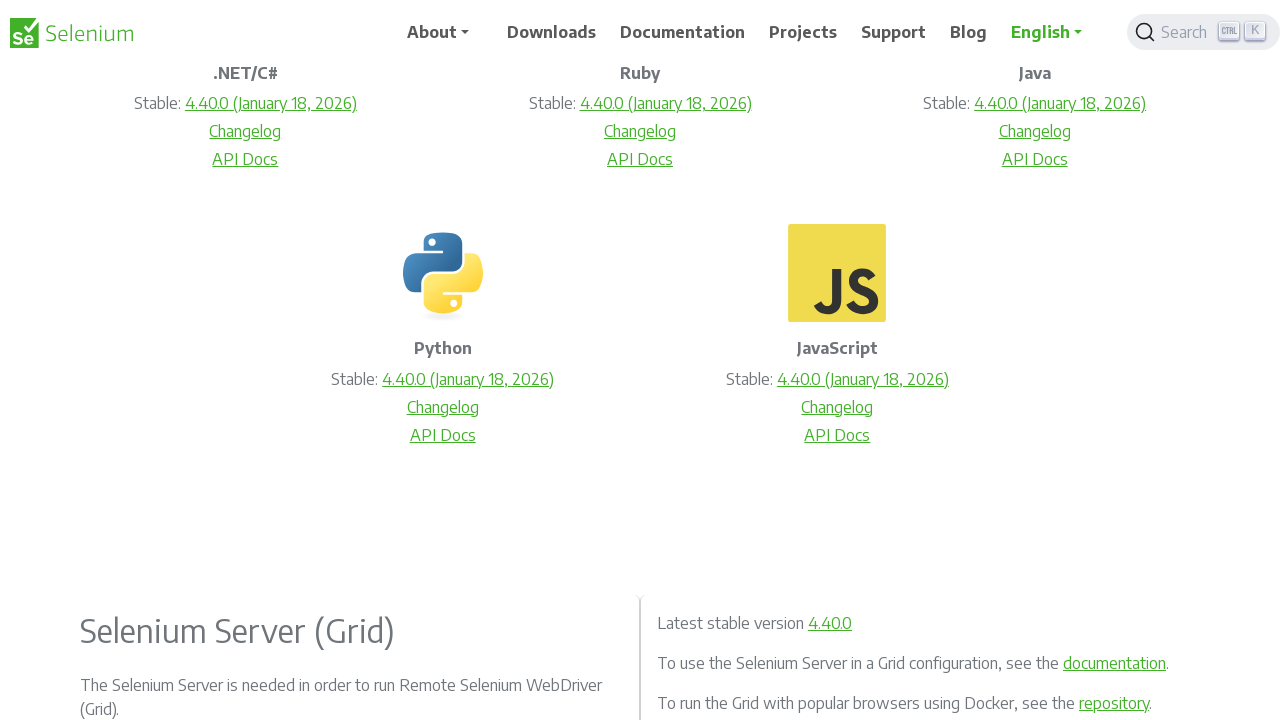